Visits Playwright site and scrolls down the page.

Starting URL: https://playwright.dev/

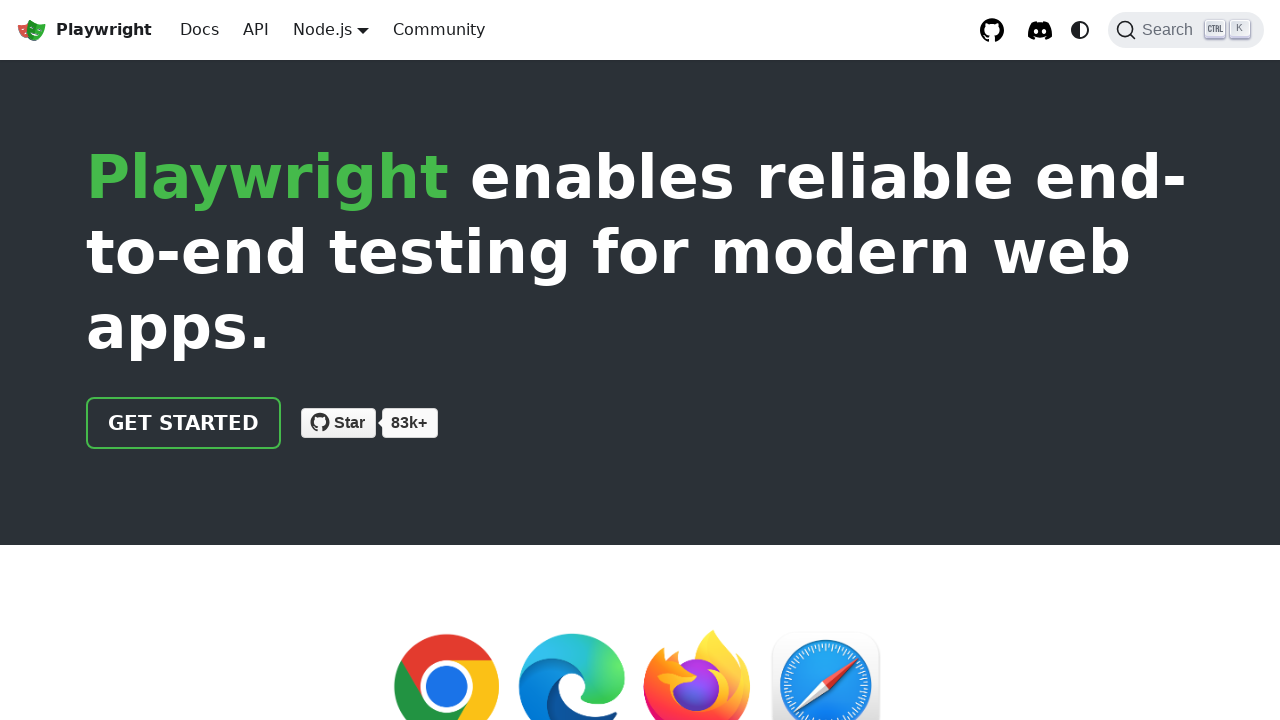

Navigated to Playwright homepage
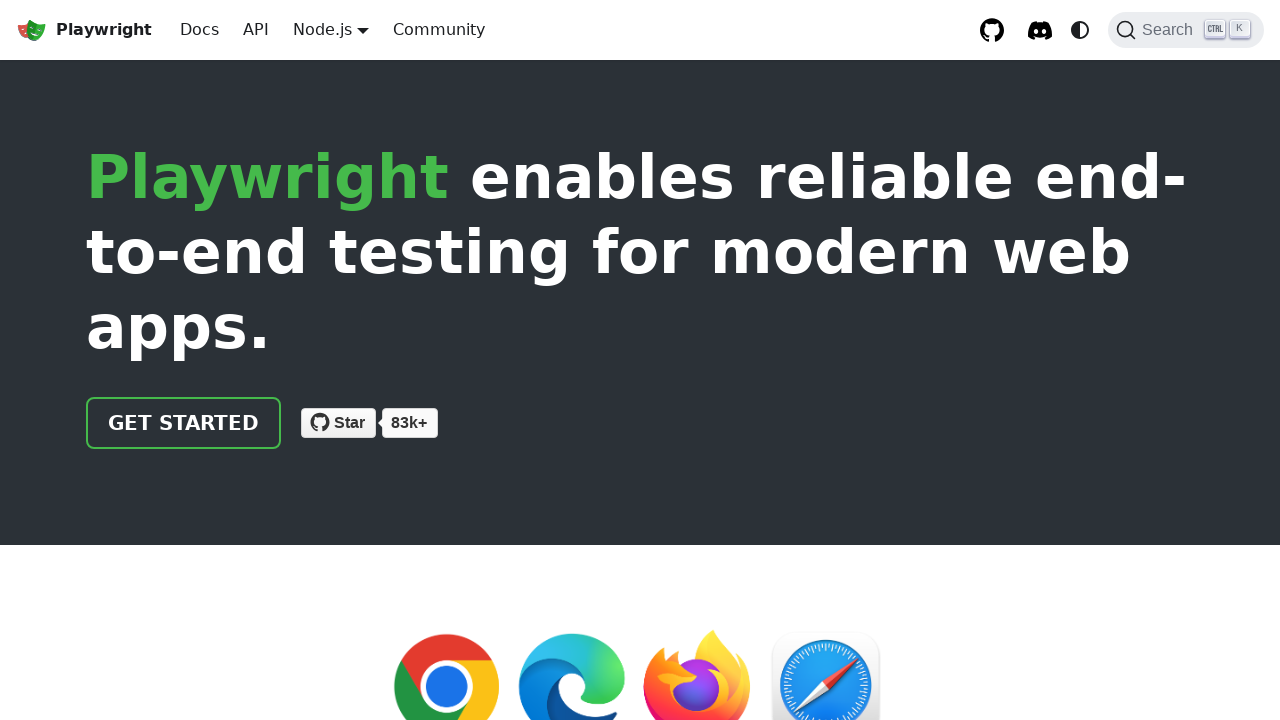

Scrolled down the page by 800 pixels
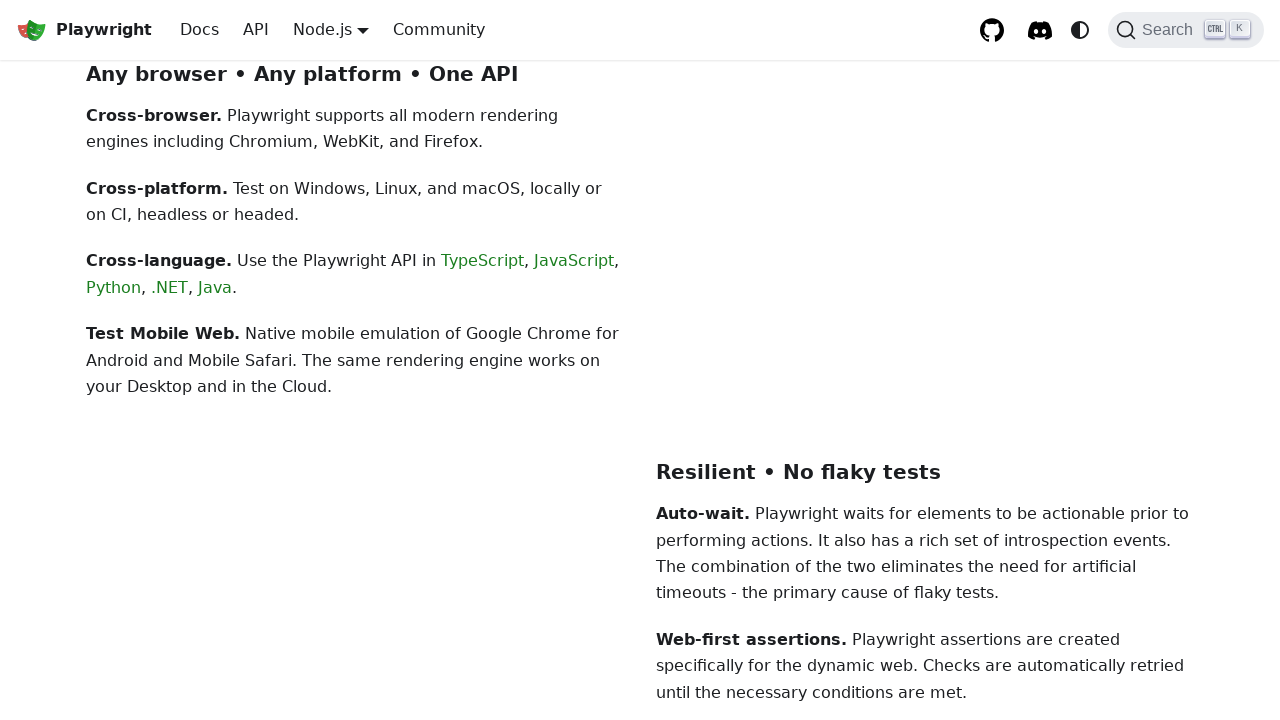

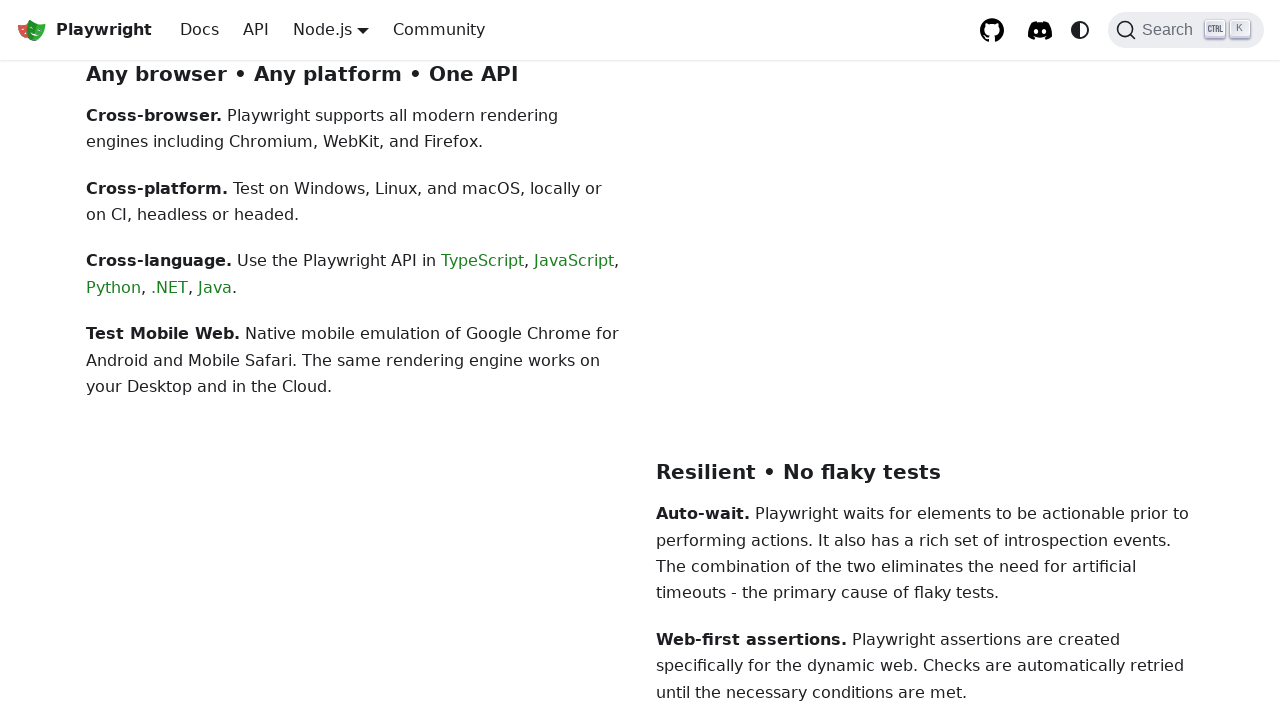